Navigates to Maven Repository homepage and verifies the current URL matches the expected base URL

Starting URL: https://mvnrepository.com/

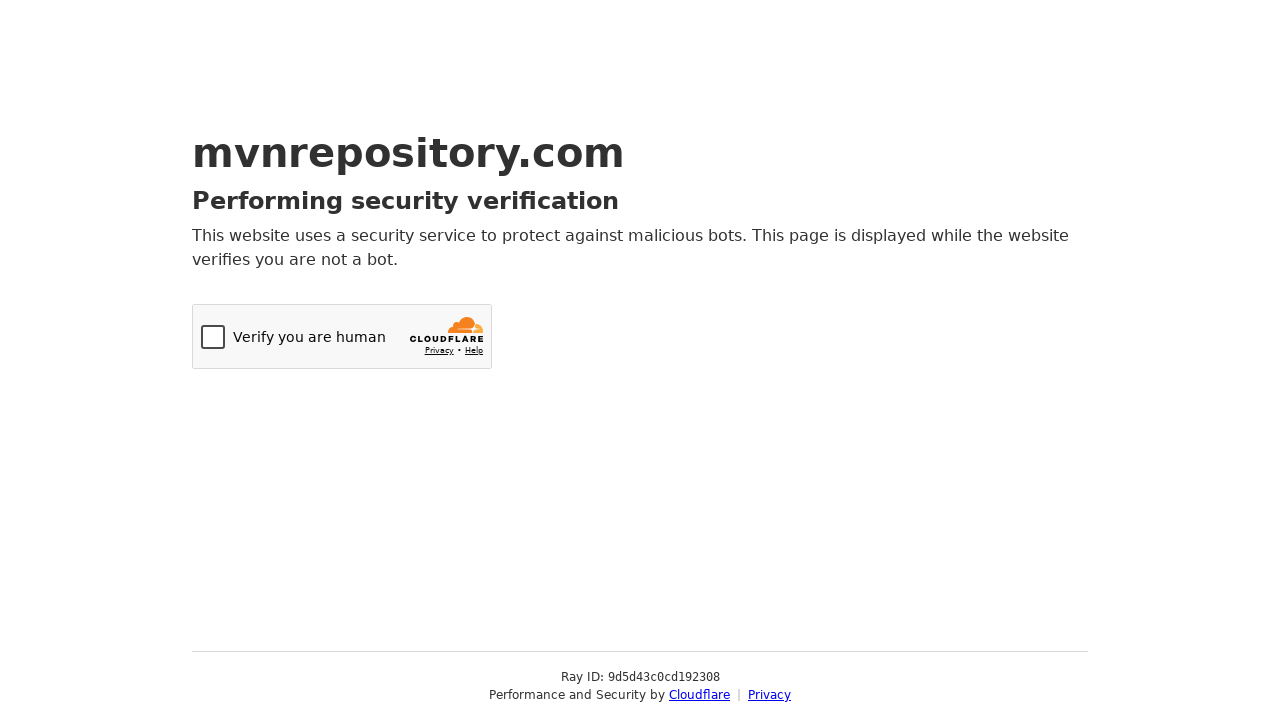

Navigated to Maven Repository homepage at https://mvnrepository.com/
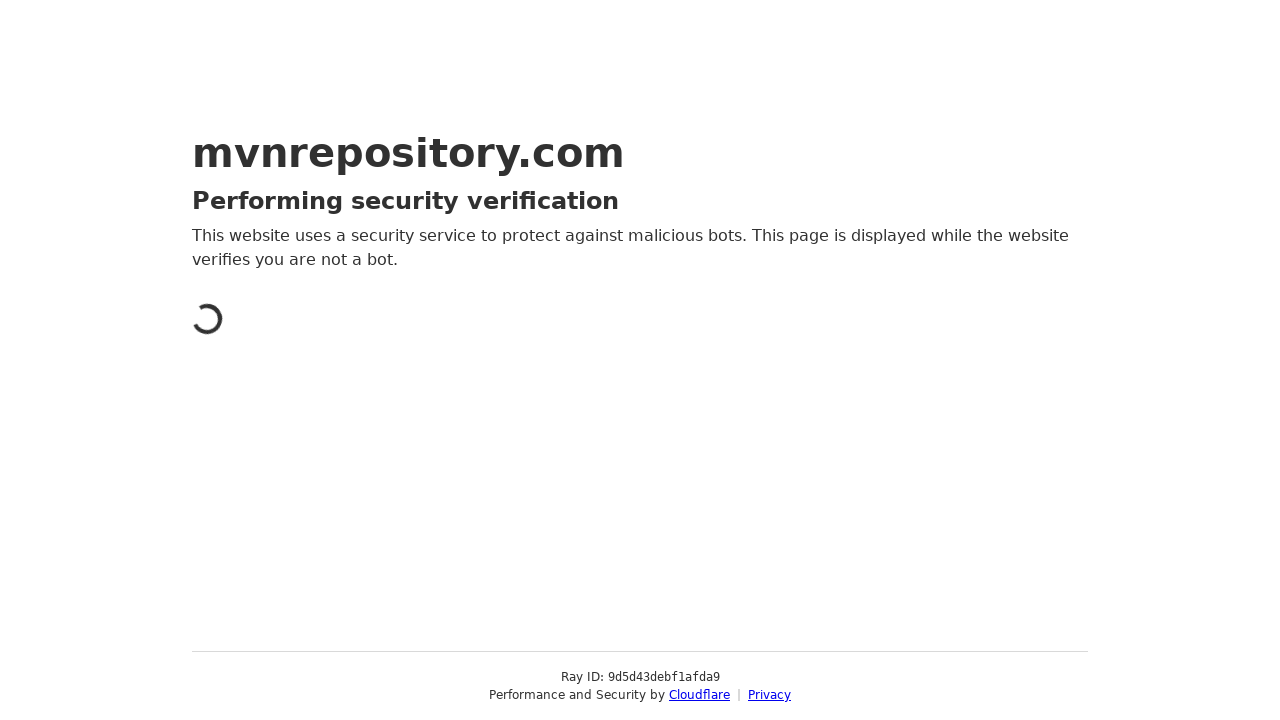

Verified current URL matches expected base URL https://mvnrepository.com/
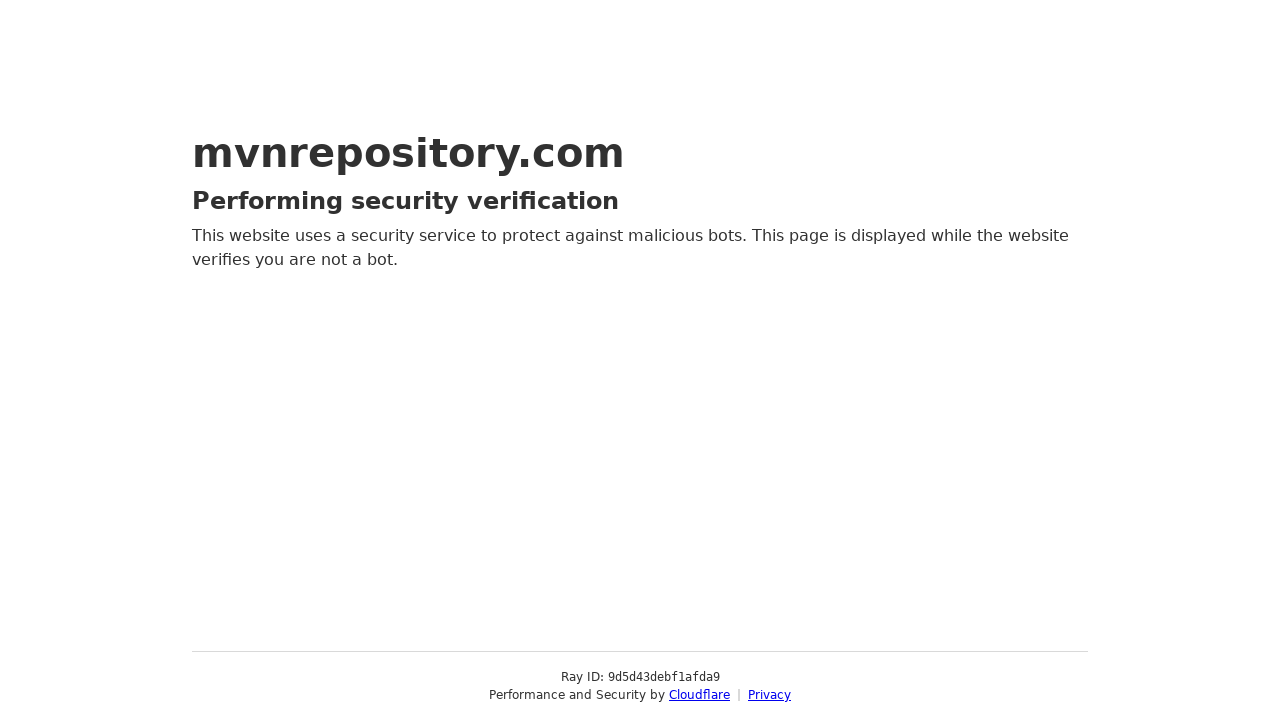

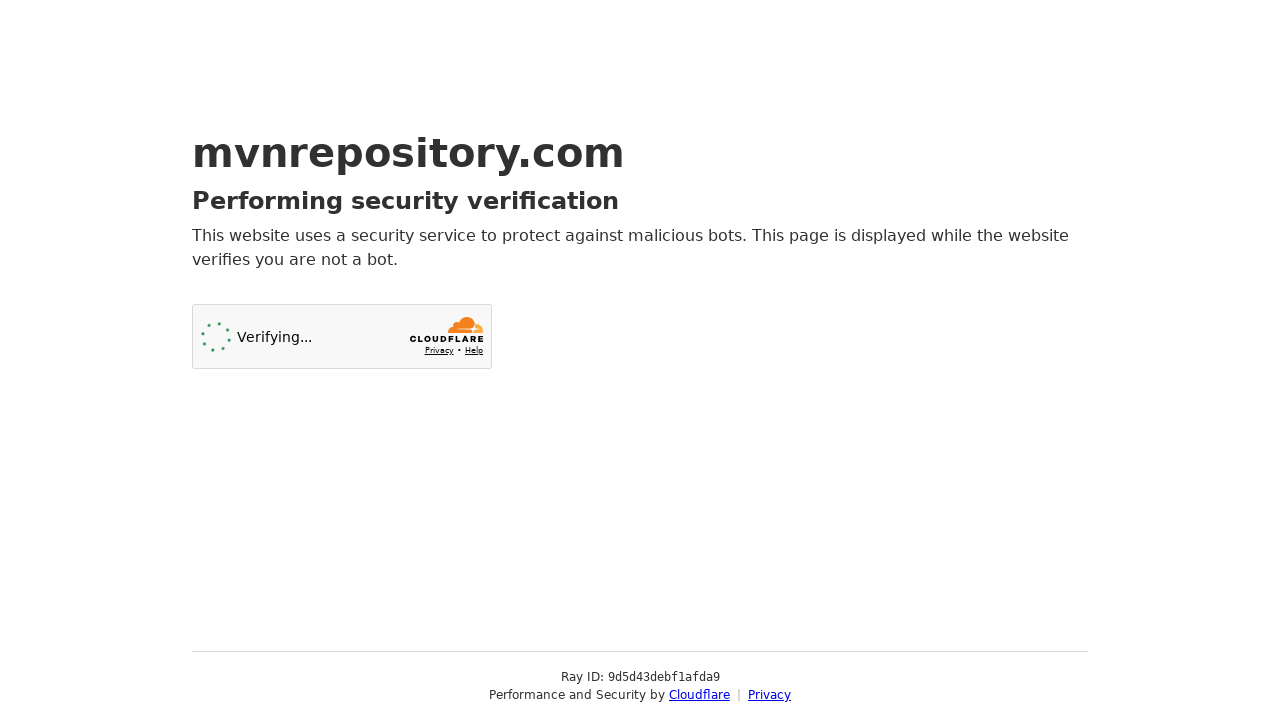